Tests the UK government holiday entitlement calculator for shift workers by navigating to the number of shifts page, verifying the page loads correctly, filling in the number of shifts, and clicking continue.

Starting URL: https://www.gov.uk/calculate-your-holiday-entitlement/y/irregular-hours-and-part-year/2024-03-15/shift-worker/starting-and-leaving/2023-06-01/2024-03-15/8.0

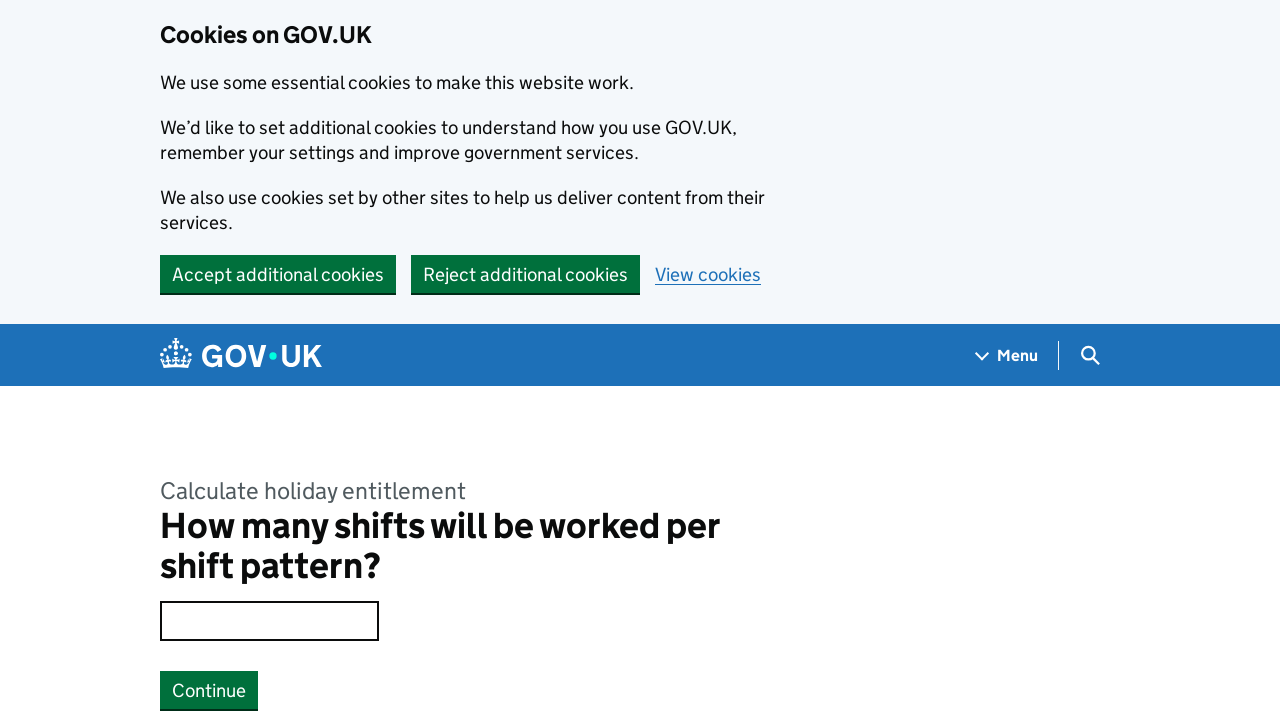

Number of shifts page loaded with expected input label
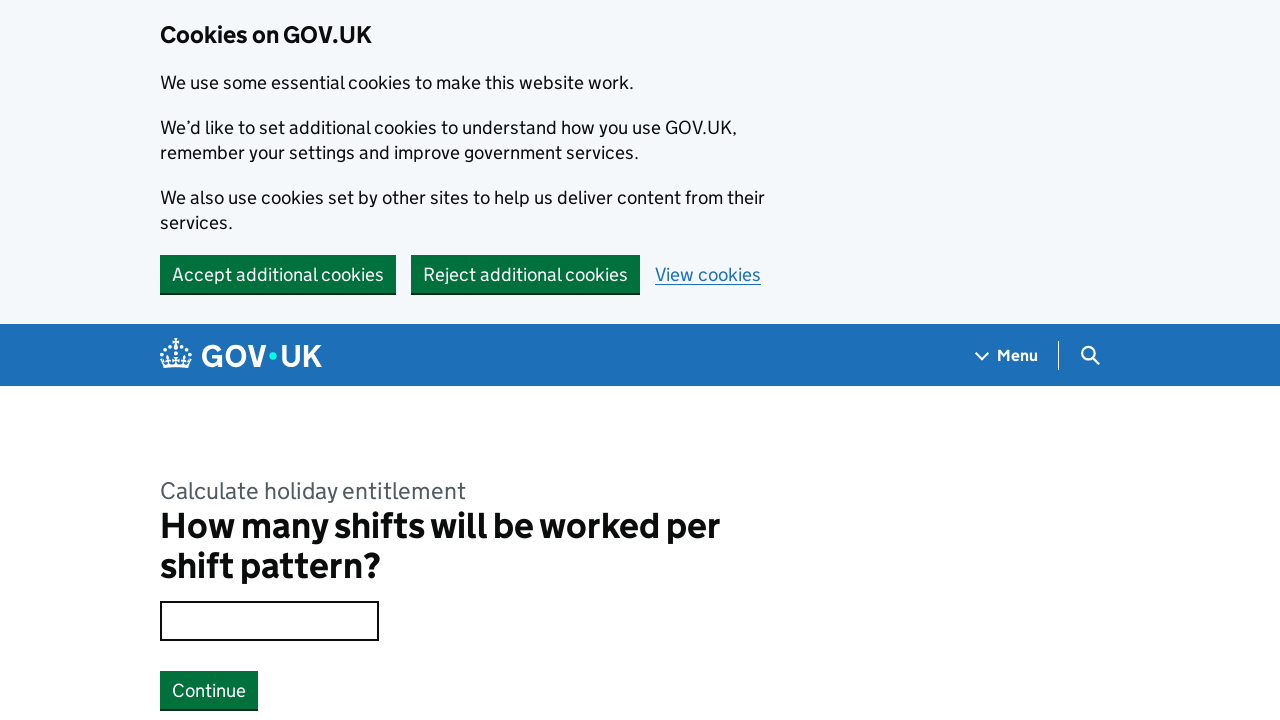

Filled in number of shifts field with '156' on #response
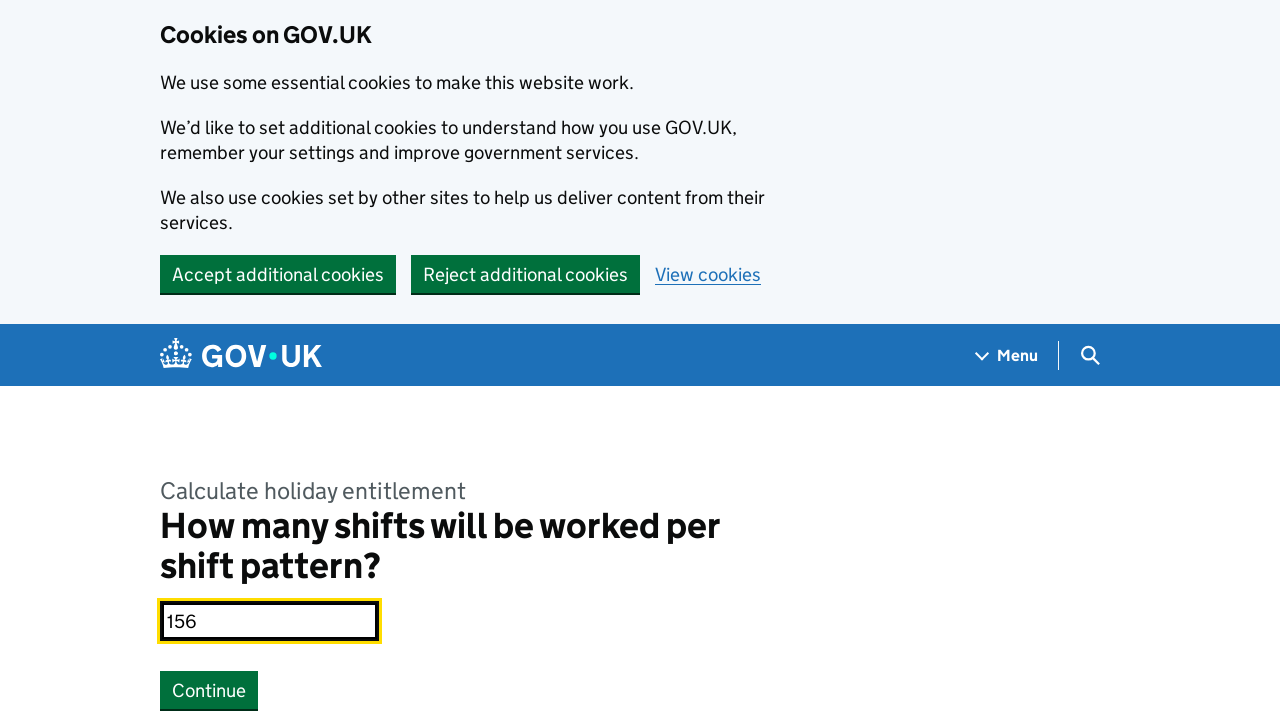

Clicked Continue button to proceed to next page at (209, 690) on button:has-text('Continue')
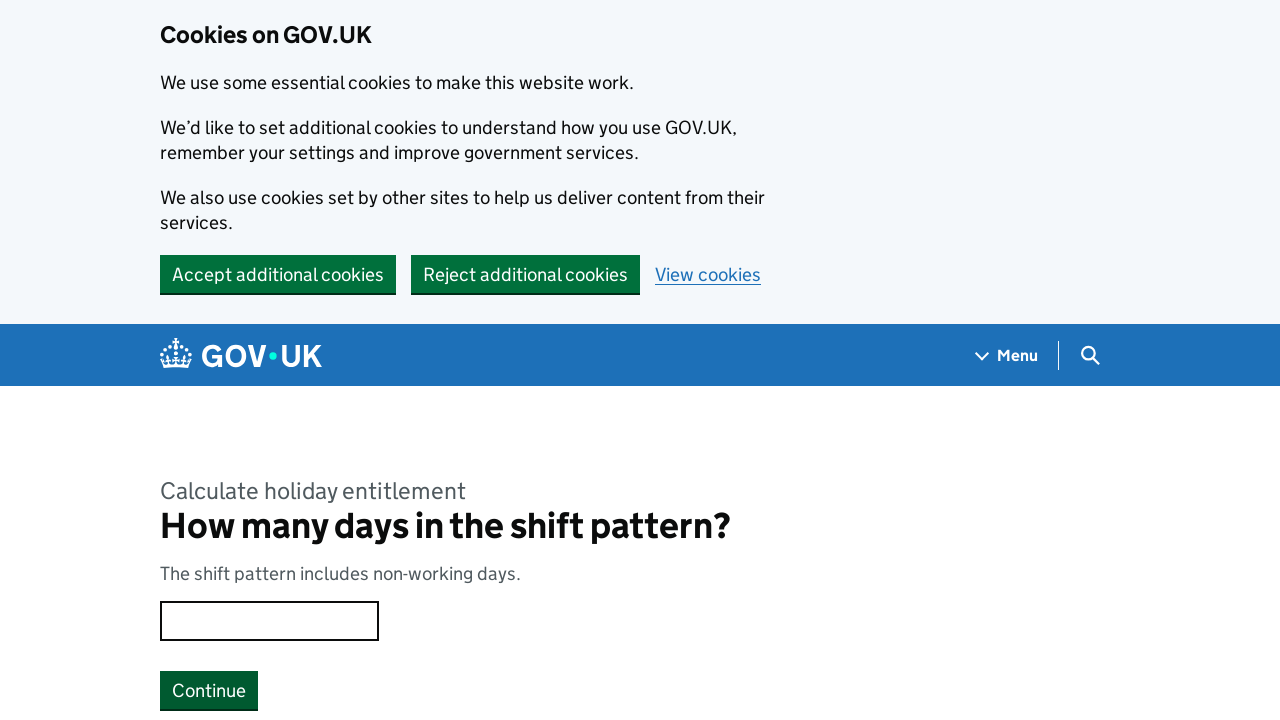

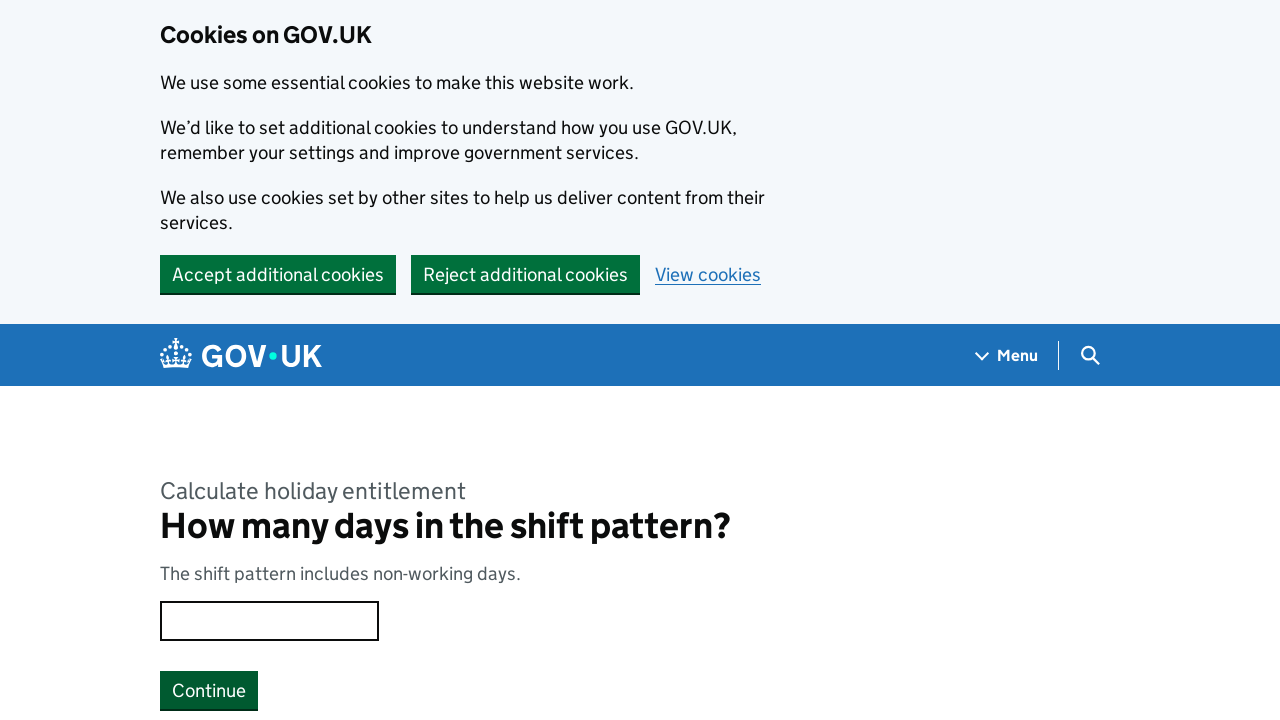